Navigates to the Shifting Content menu example page and counts the number of menu items

Starting URL: https://the-internet.herokuapp.com/

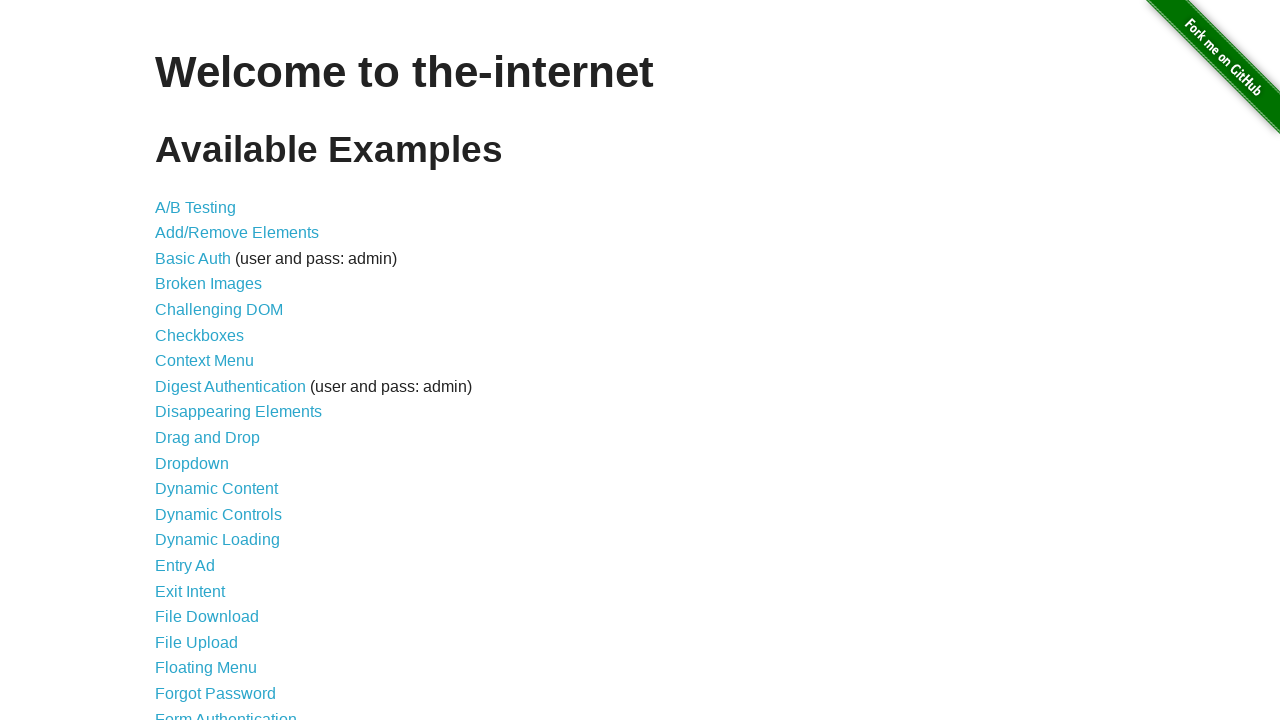

Clicked on Shifting Content link at (212, 523) on text=Shifting Content
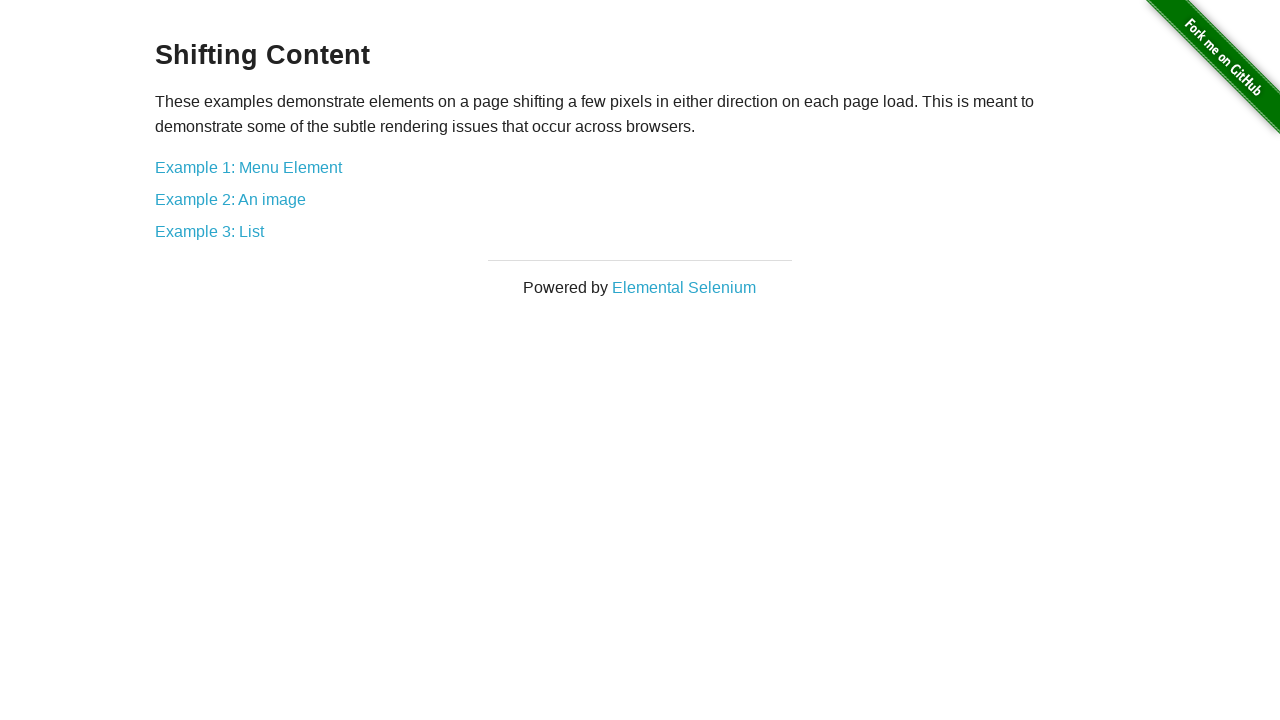

Clicked on Example 1: Menu Element link at (248, 167) on text=Example 1: Menu Element
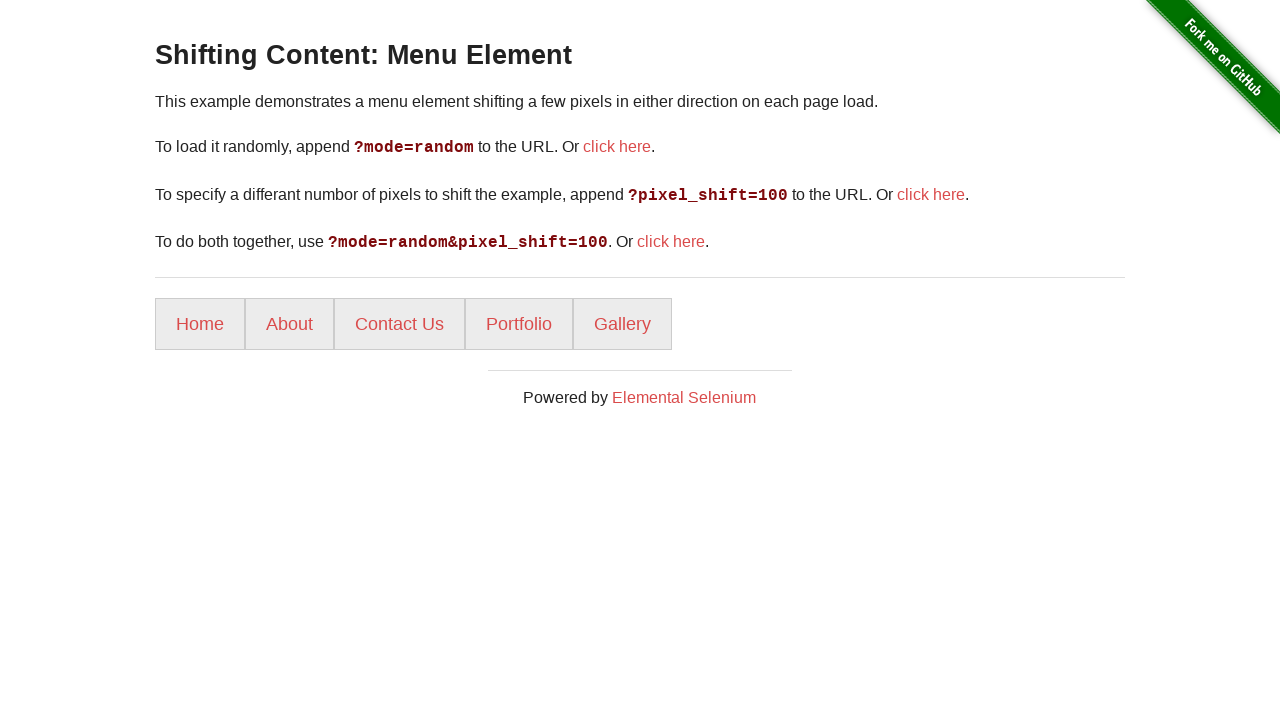

Menu items loaded
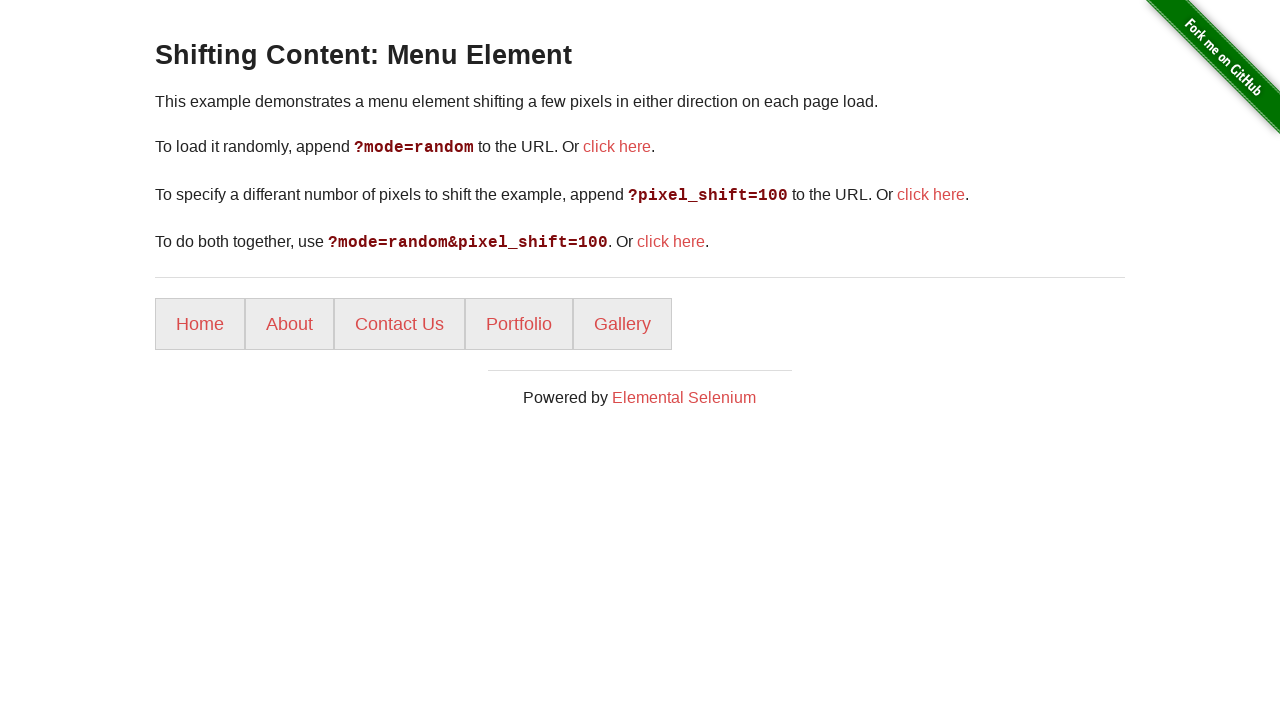

Retrieved all menu items - count: 5
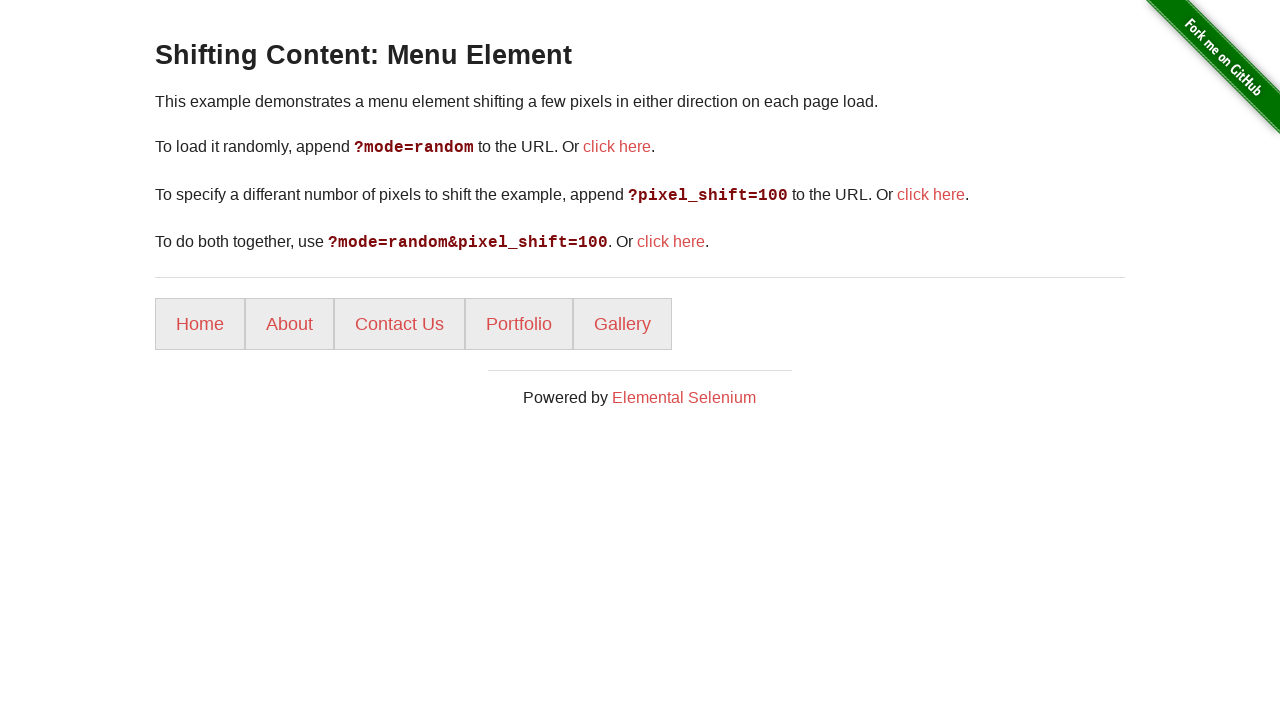

Printed menu element count: 5
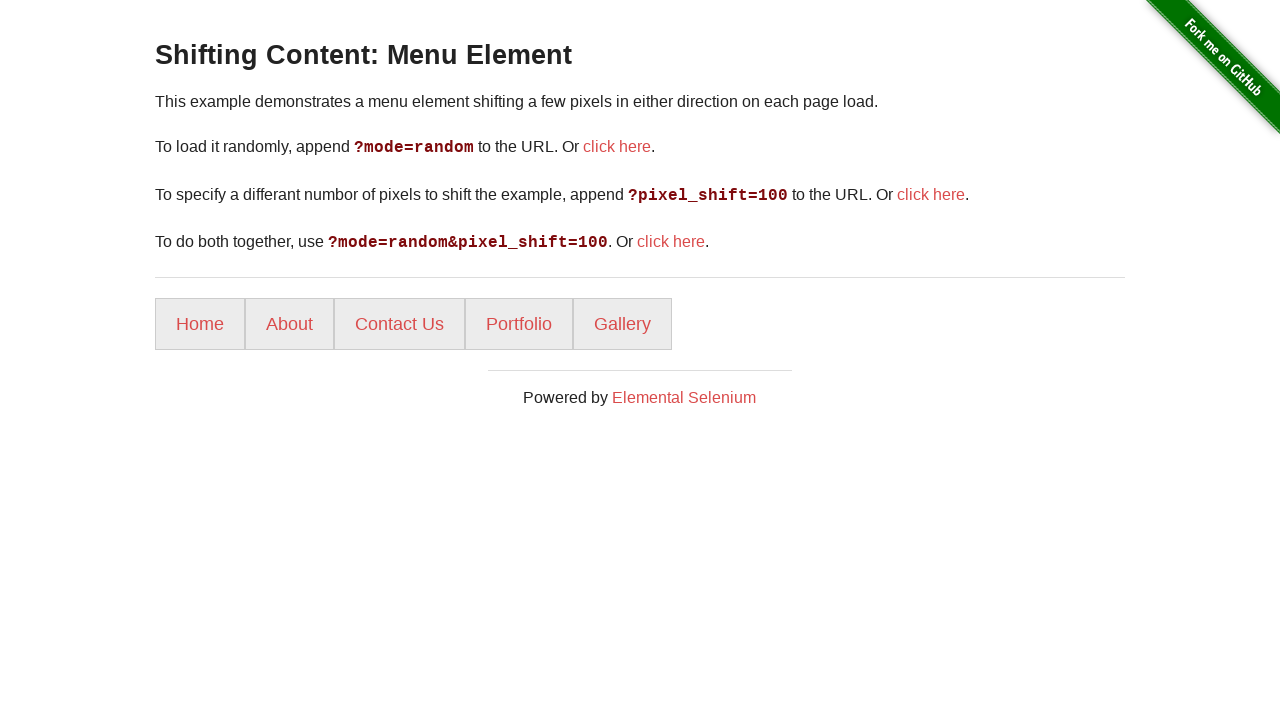

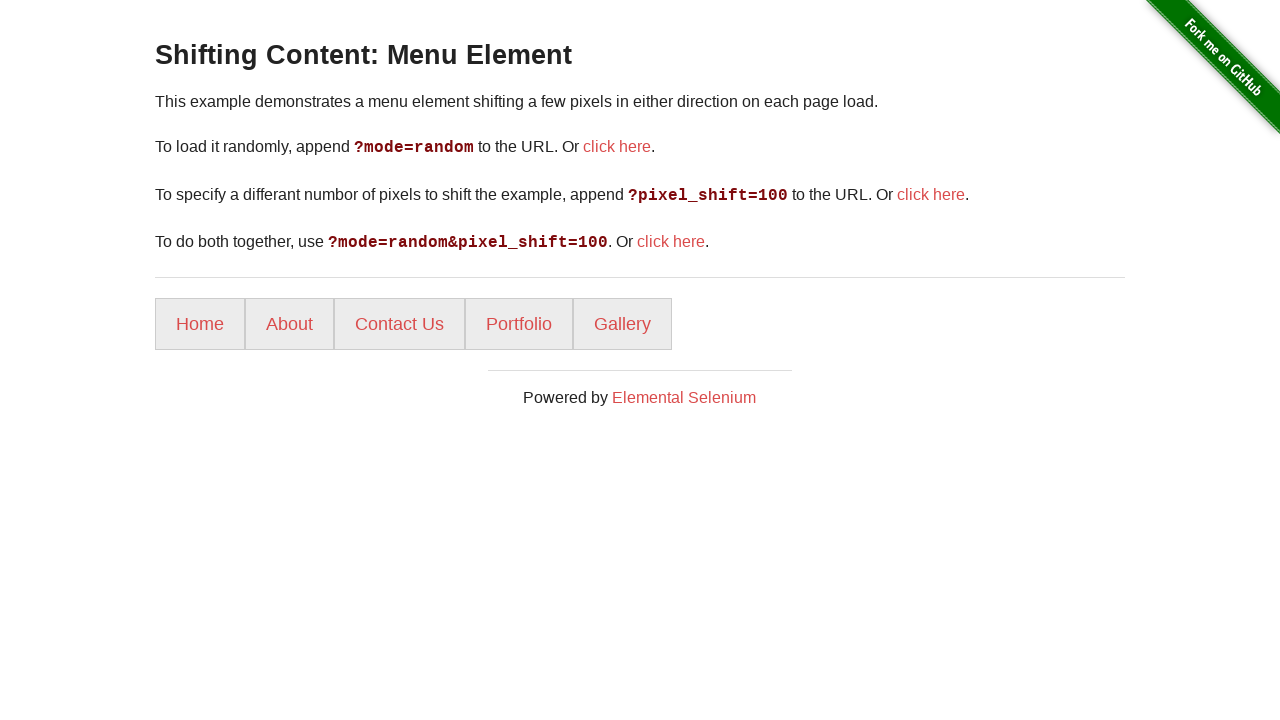